Tests alert and confirm dialog interactions by typing name and triggering alerts

Starting URL: https://codenboxautomationlab.com/practice/

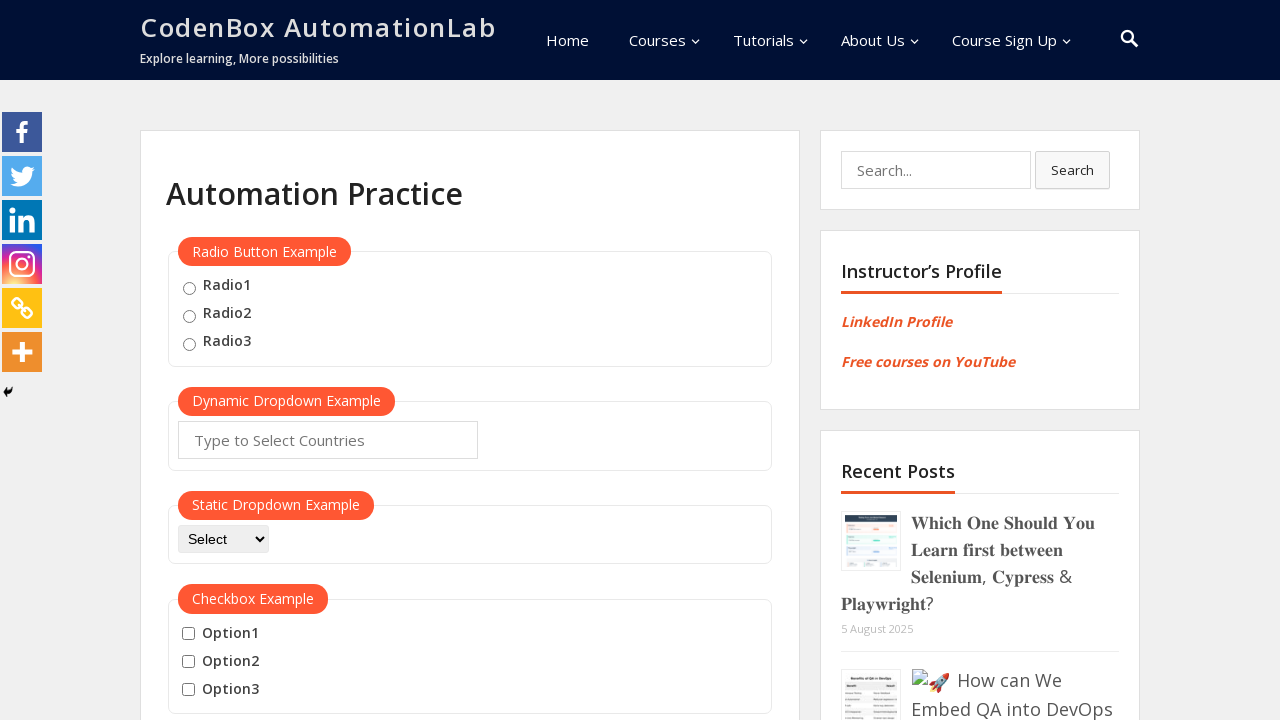

Set up dialog handler to automatically accept all alerts and confirms
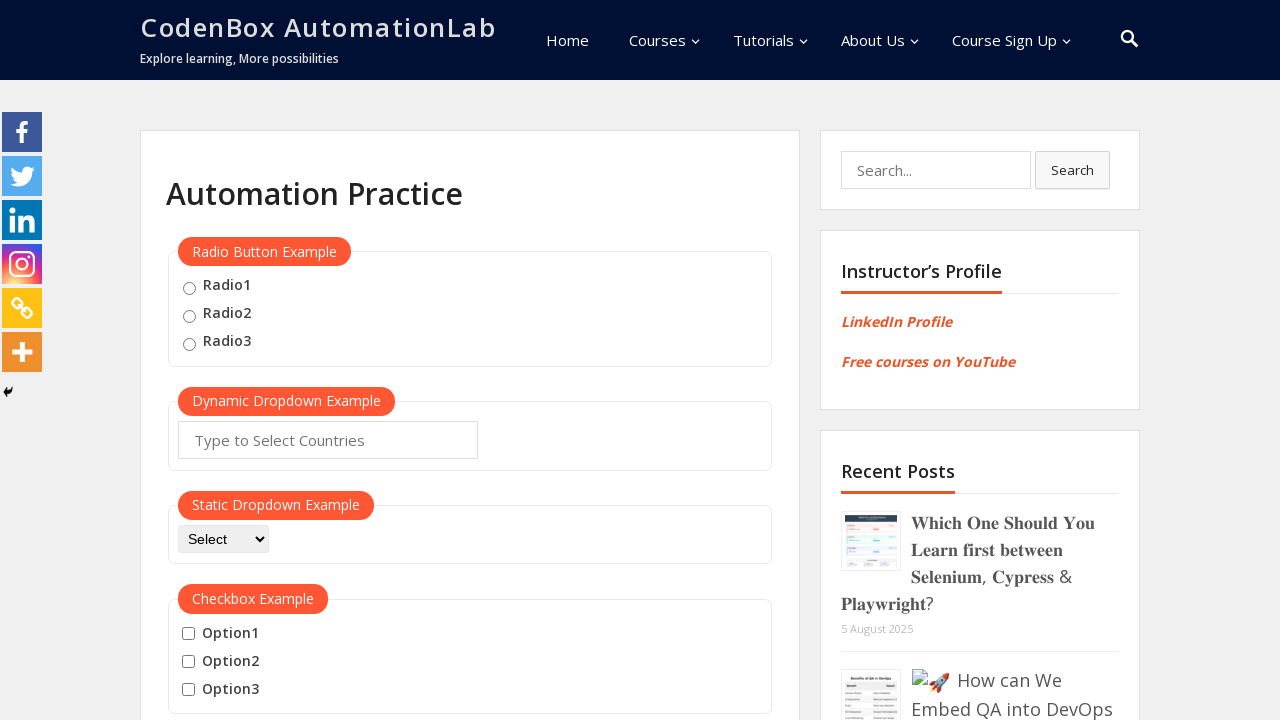

Filled name field with 'demo' on #name
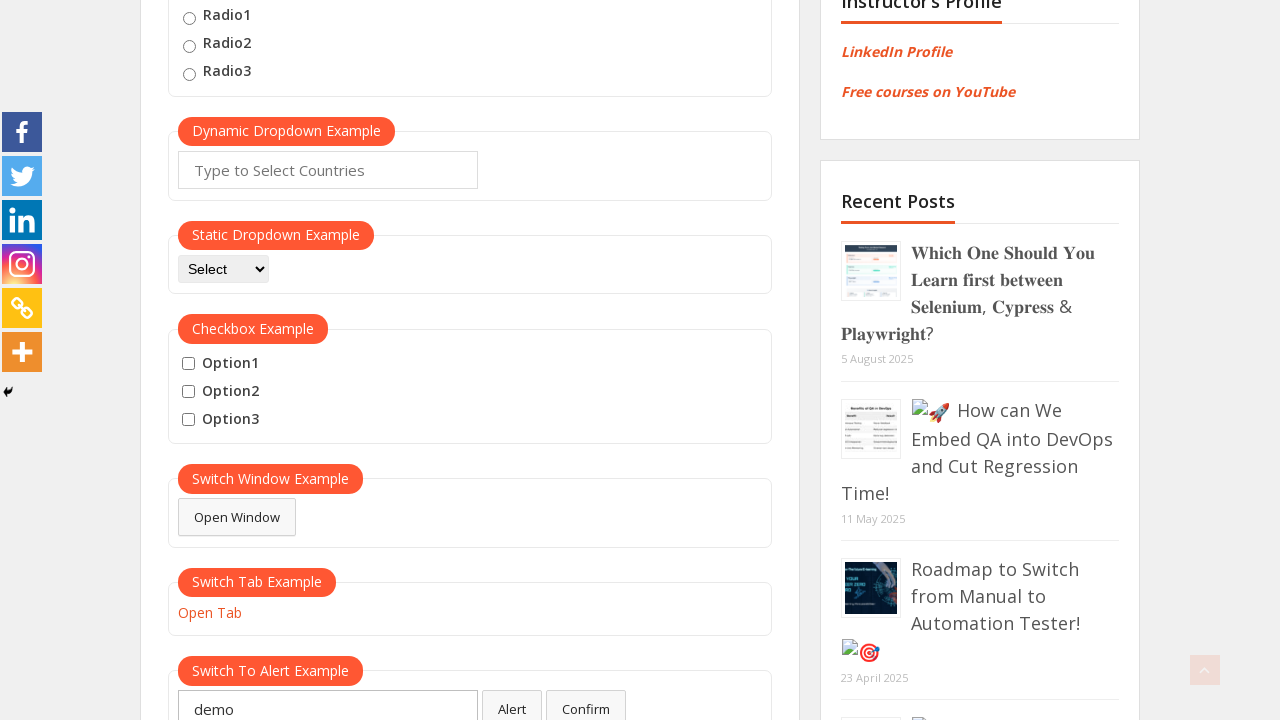

Clicked alert button to trigger alert dialog at (512, 701) on #alertbtn
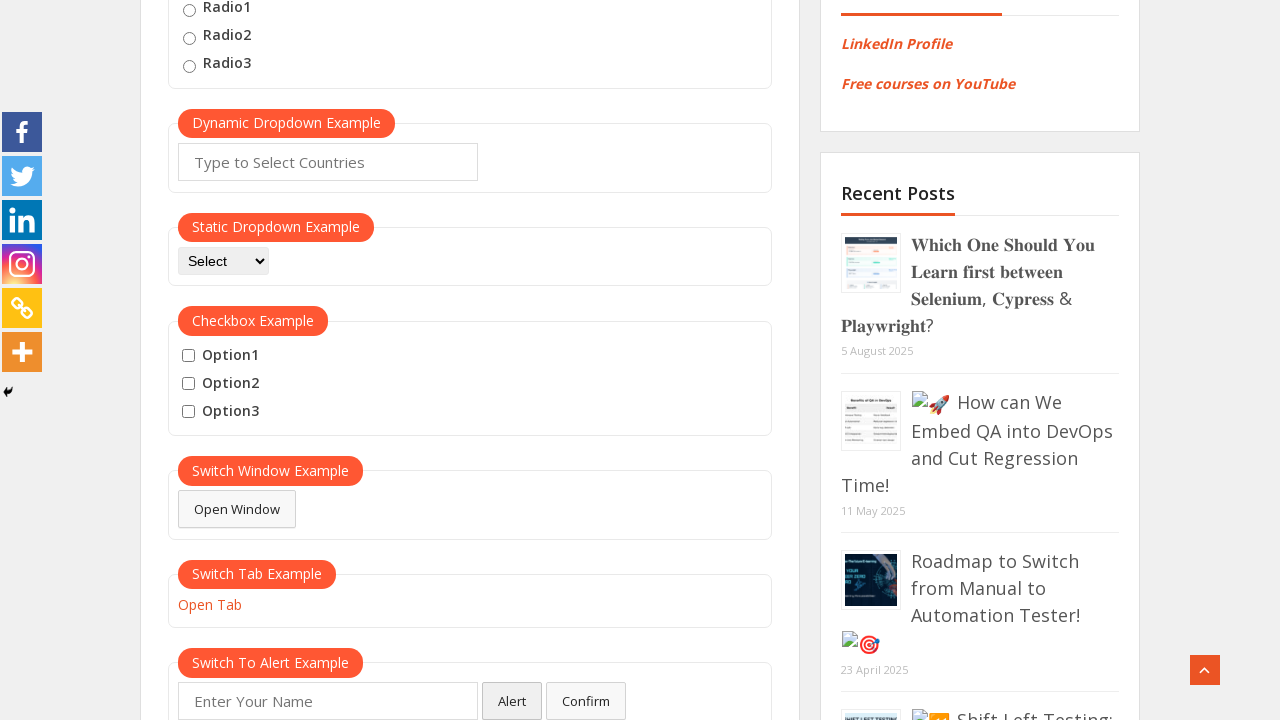

Filled name field with 'demo' again on #name
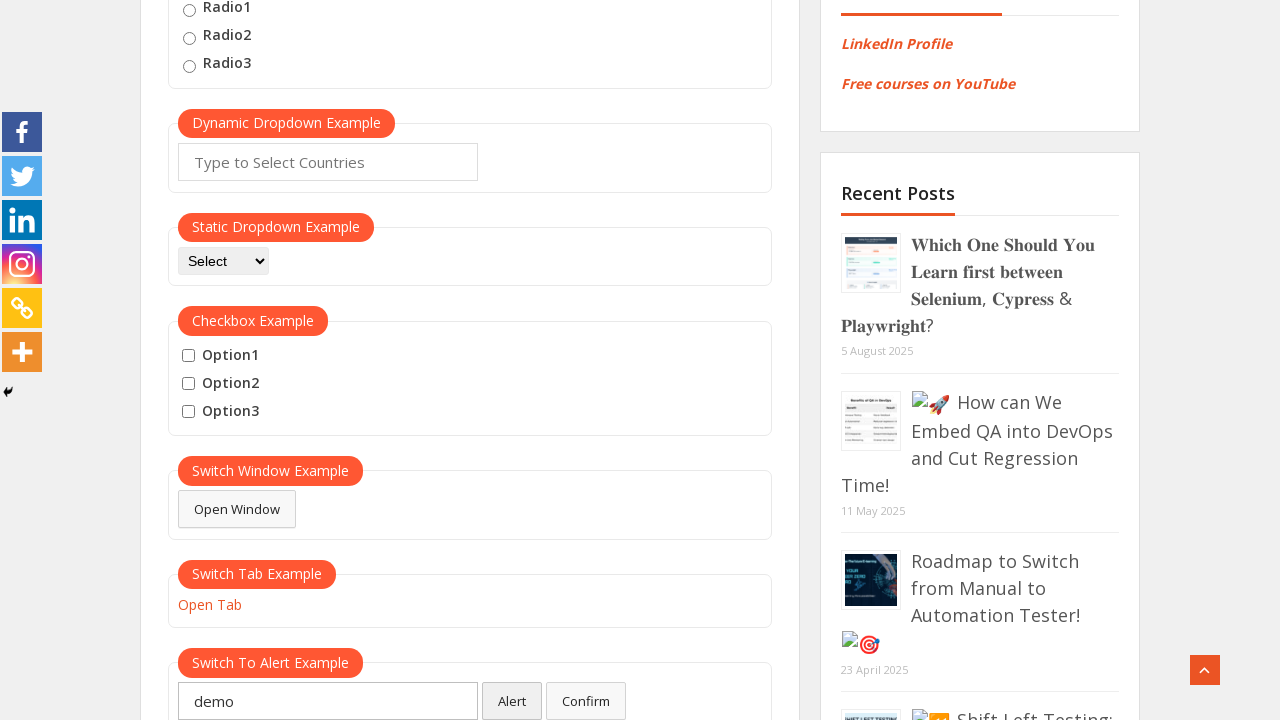

Clicked confirm button to trigger confirm dialog at (586, 701) on #confirmbtn
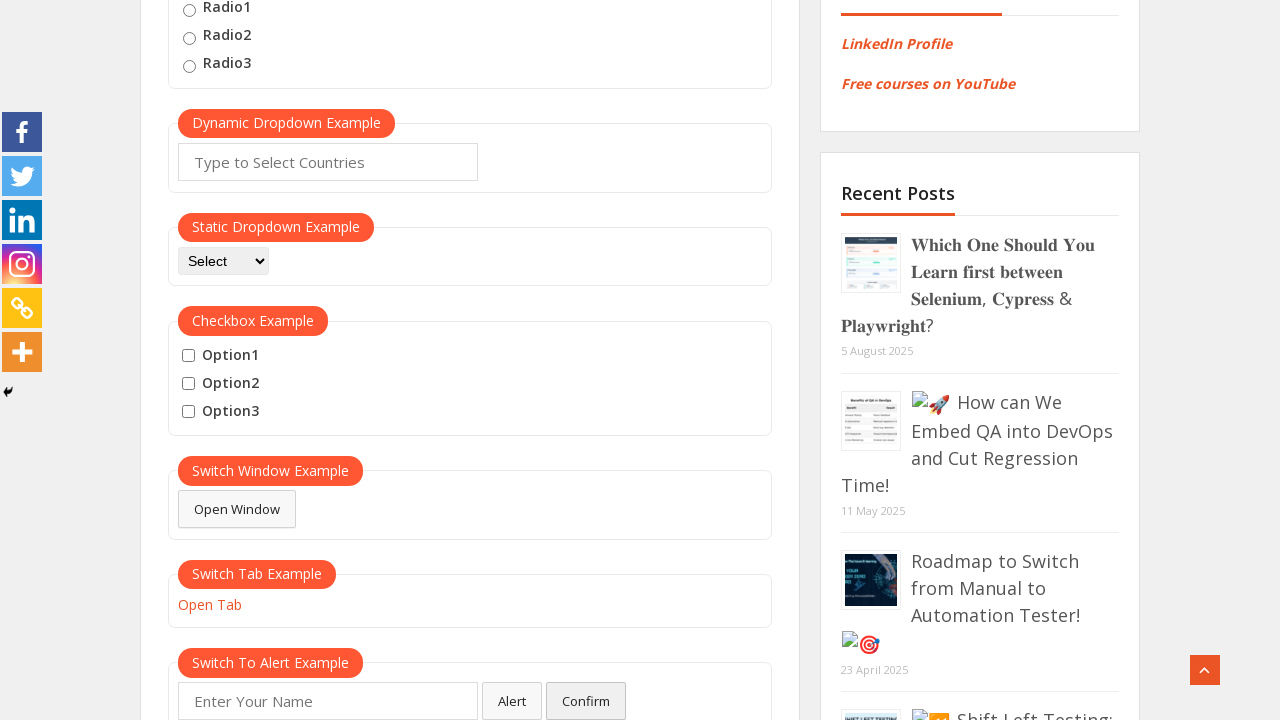

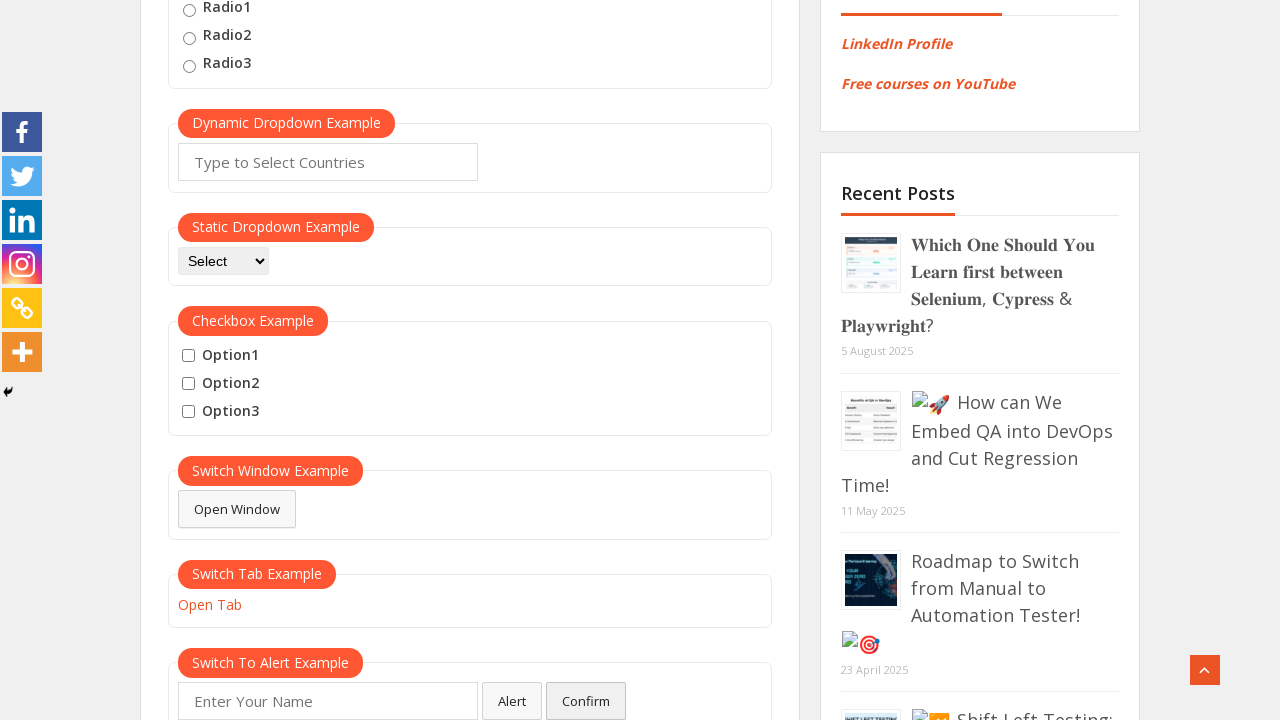